Tests login form validation by leaving both username and password empty, then verifying the error message

Starting URL: https://www.saucedemo.com/v1/

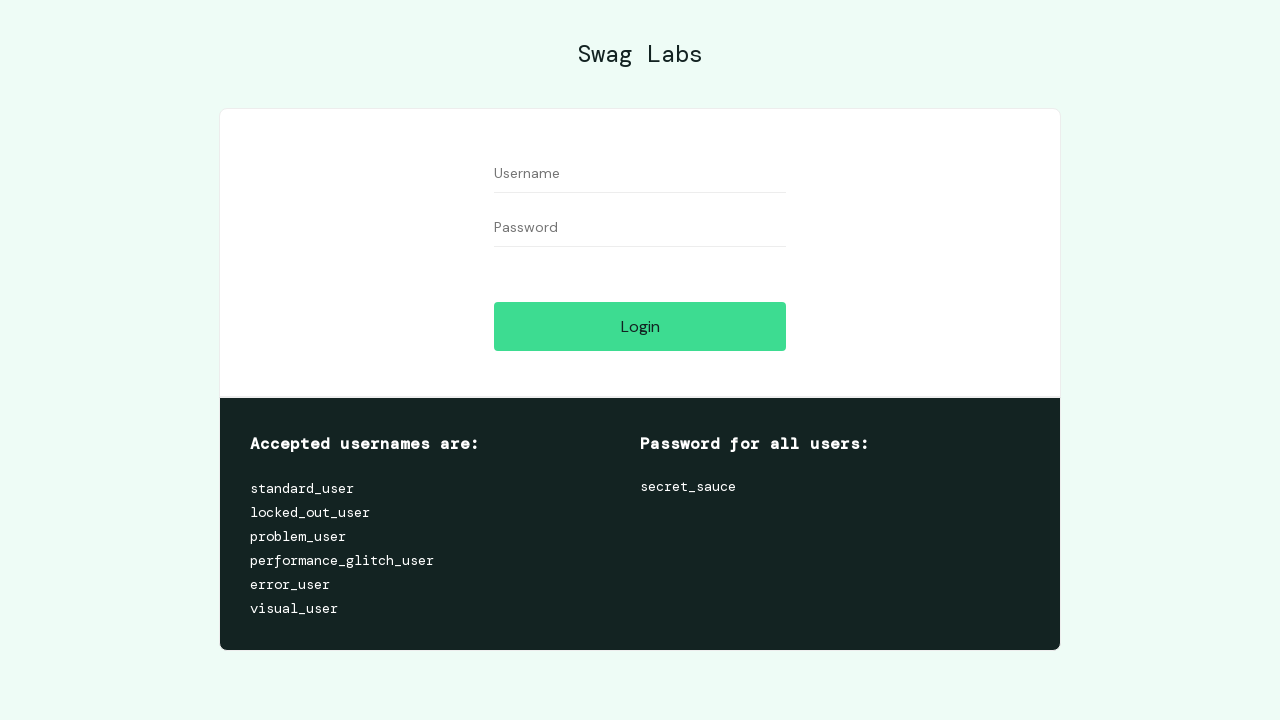

Left username field empty on #user-name
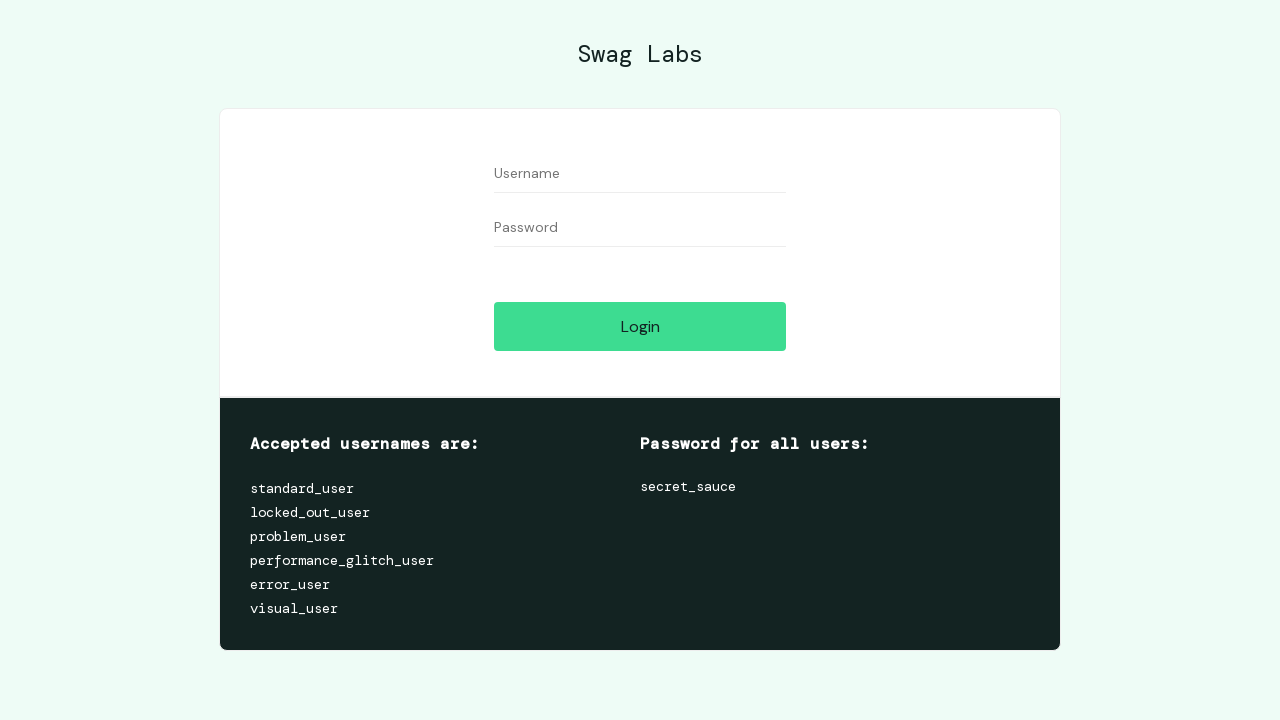

Left password field empty on #password
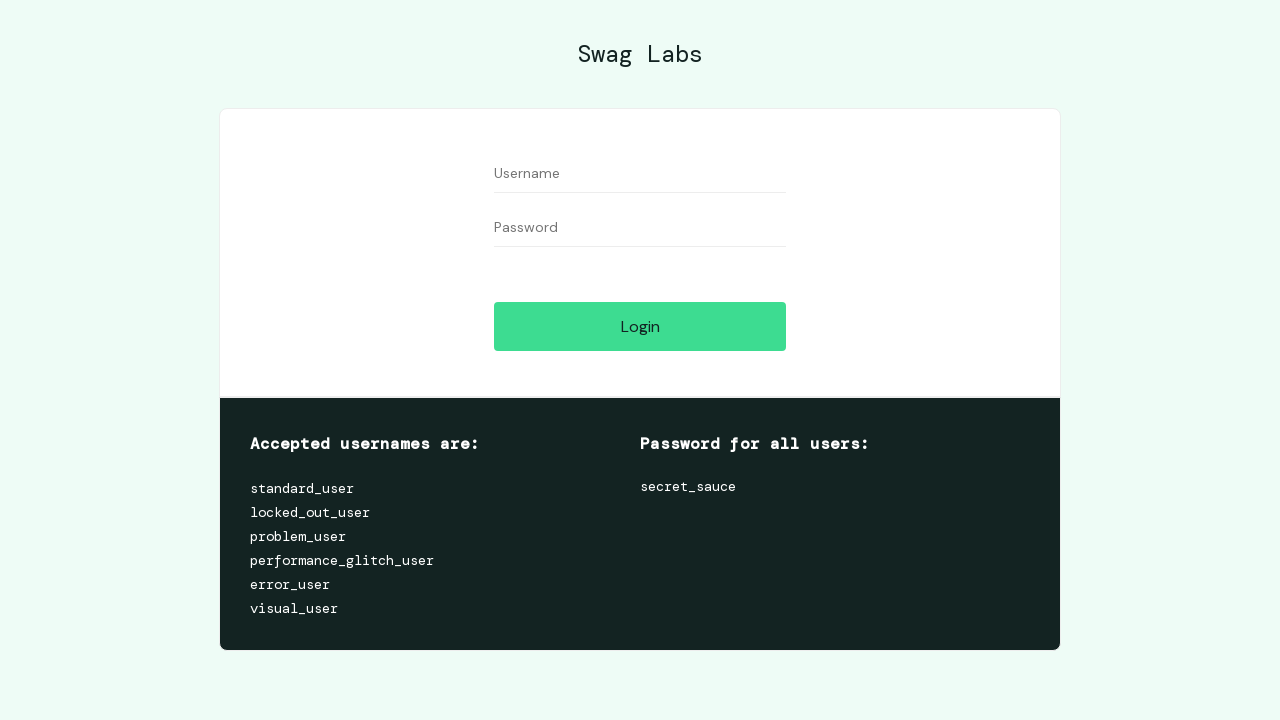

Clicked login button with empty credentials at (640, 326) on #login-button
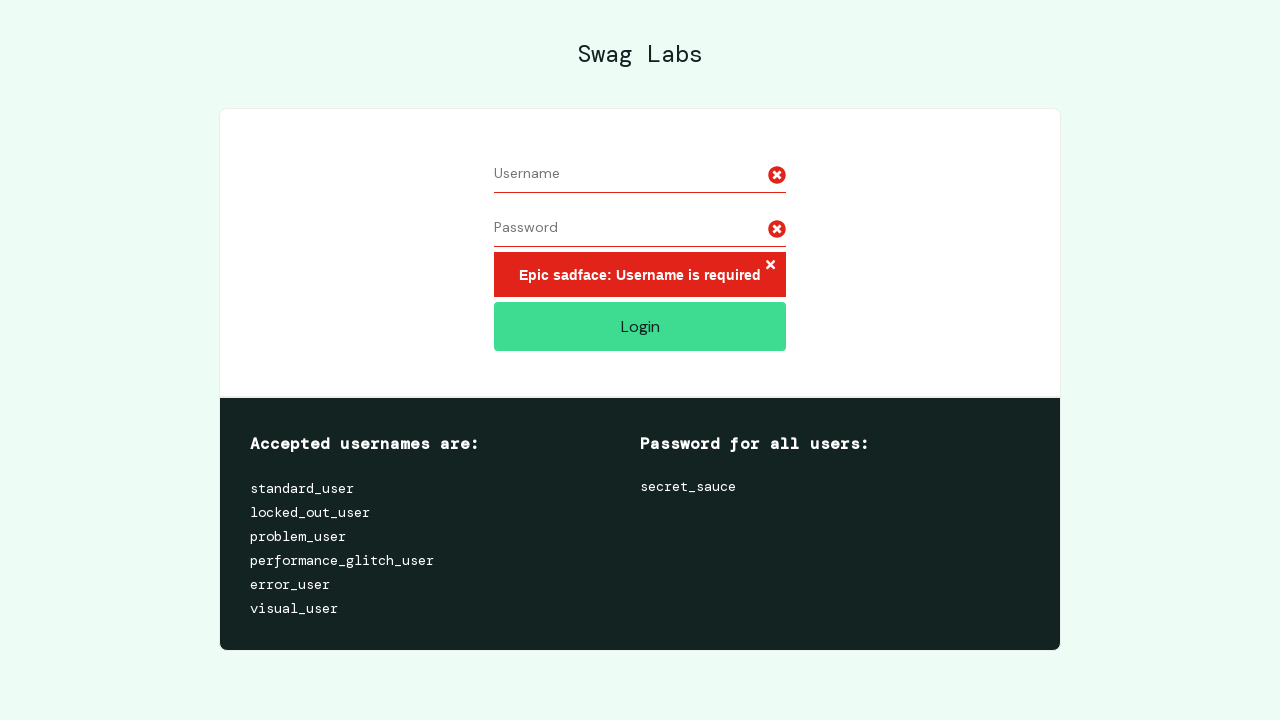

Error message element appeared on page
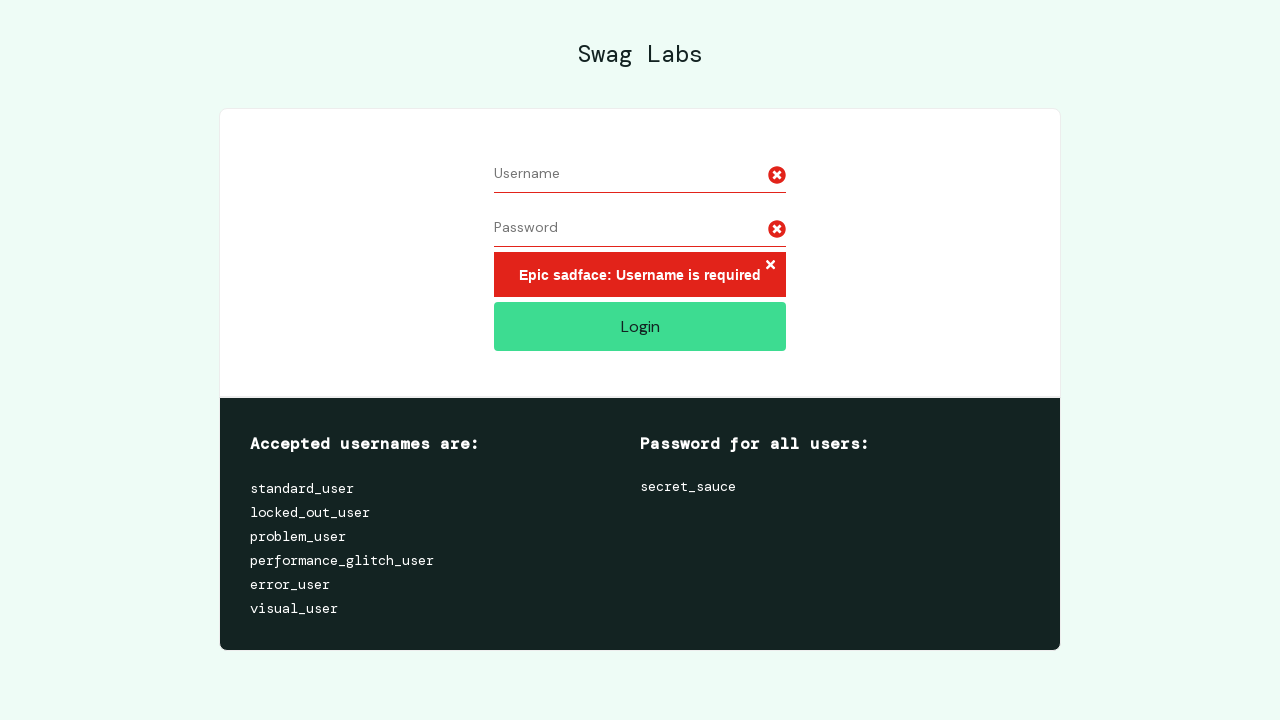

Verified error message: 'Epic sadface: Username is required'
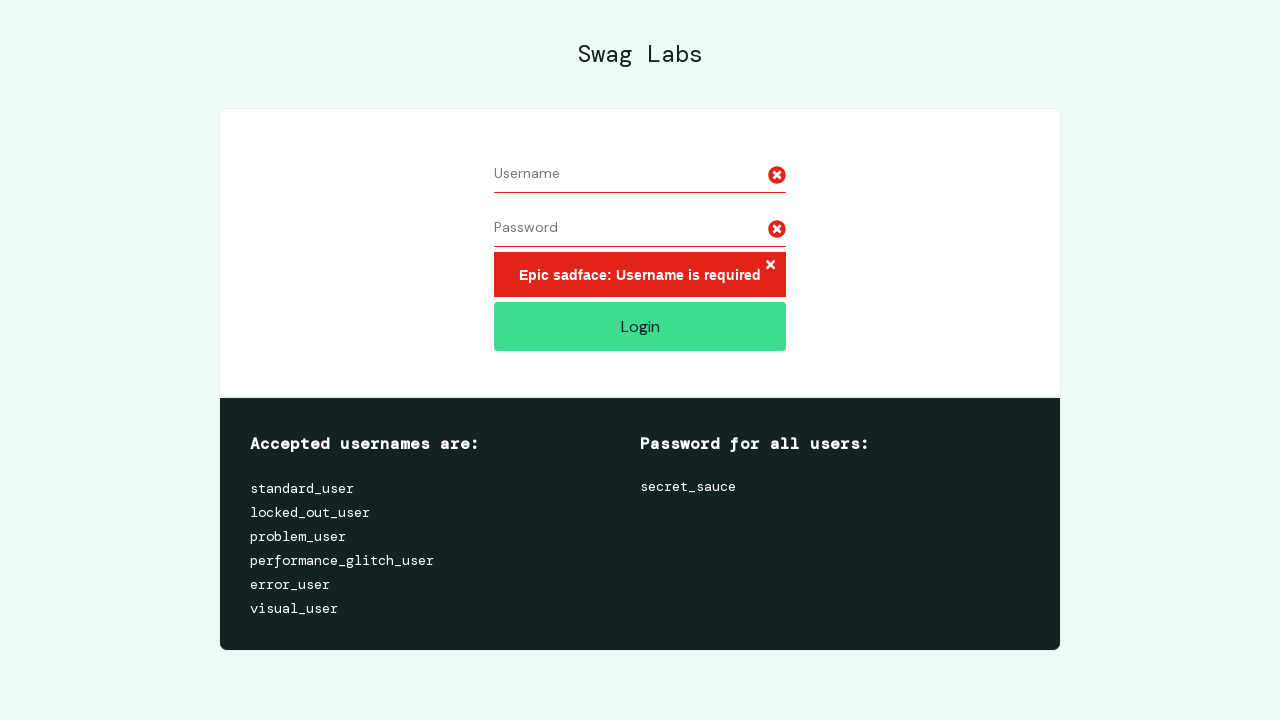

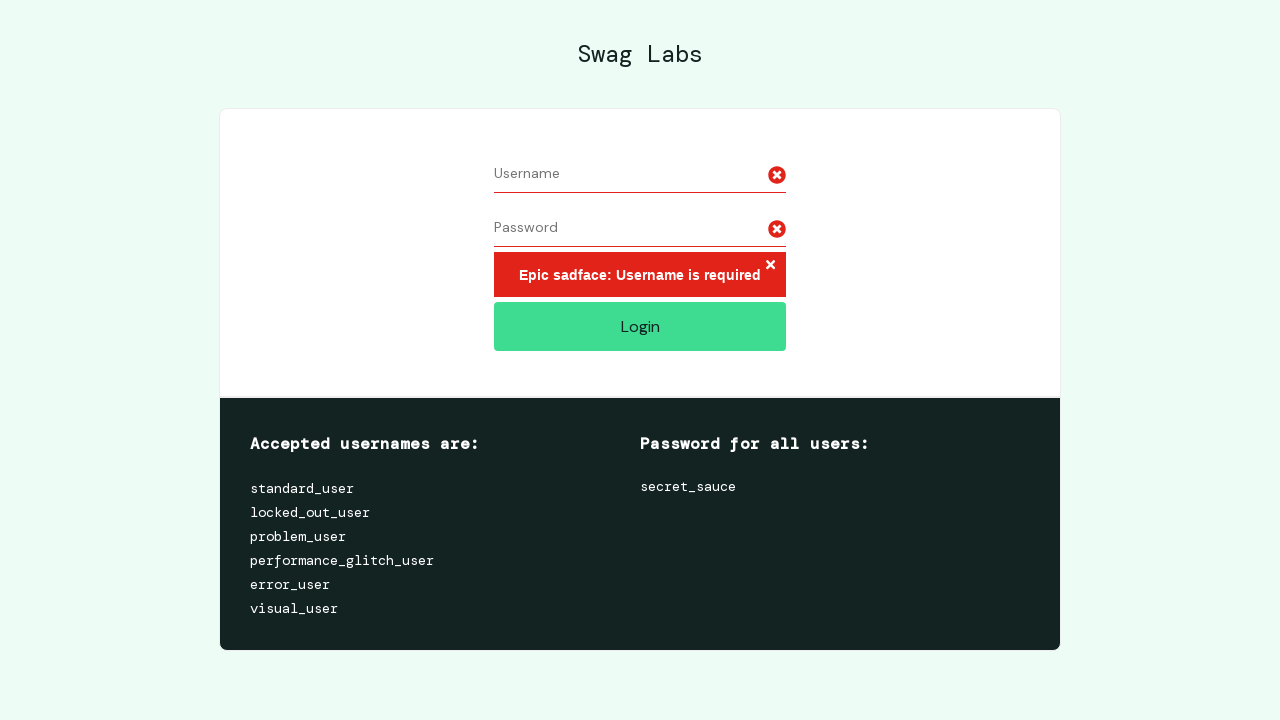